Tests dropdown selection functionality on a registration form by selecting day, month, and year from date dropdowns

Starting URL: https://is.rediff.com/signup/register

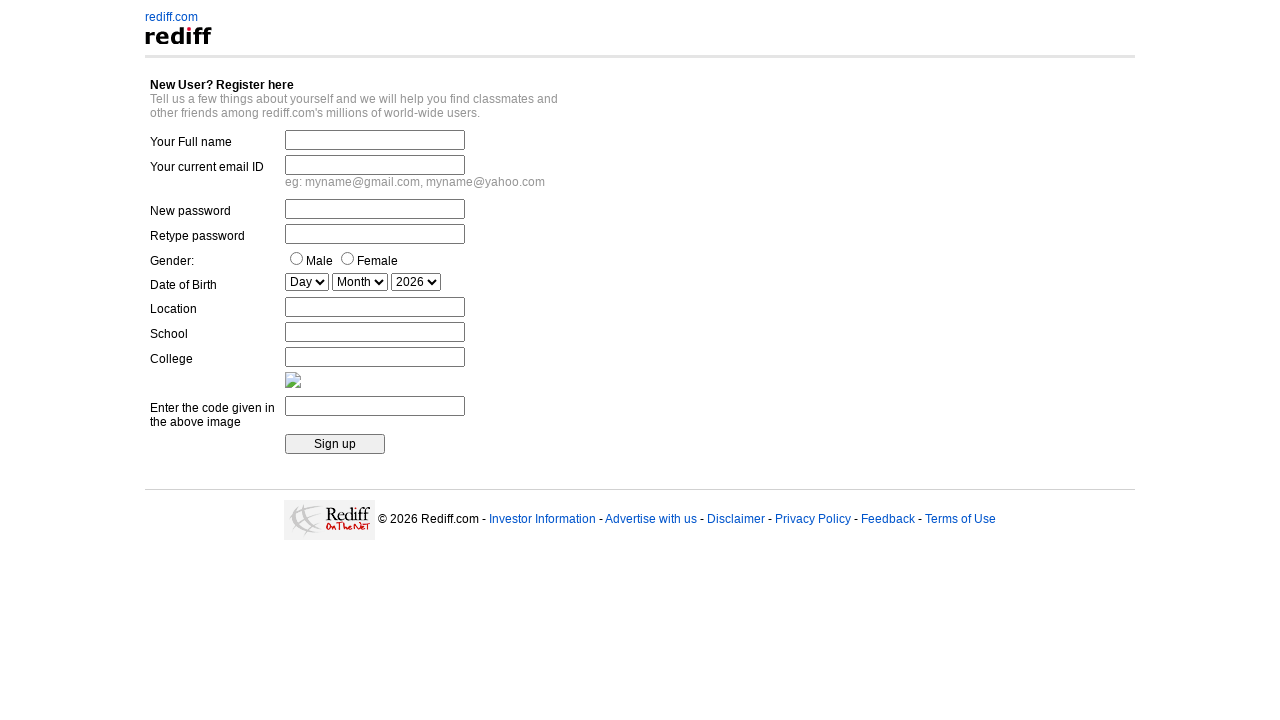

Clicked on day dropdown at (307, 282) on select#date_day
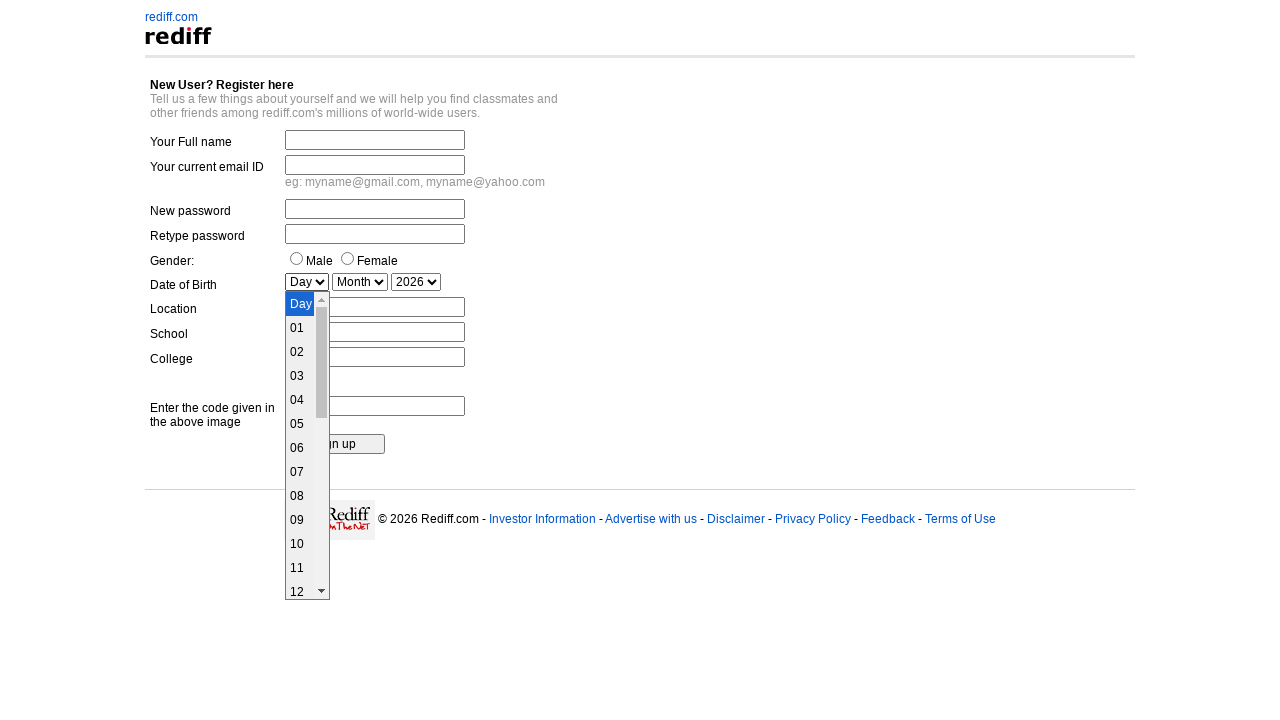

Selected day 17 from dropdown on select#date_day
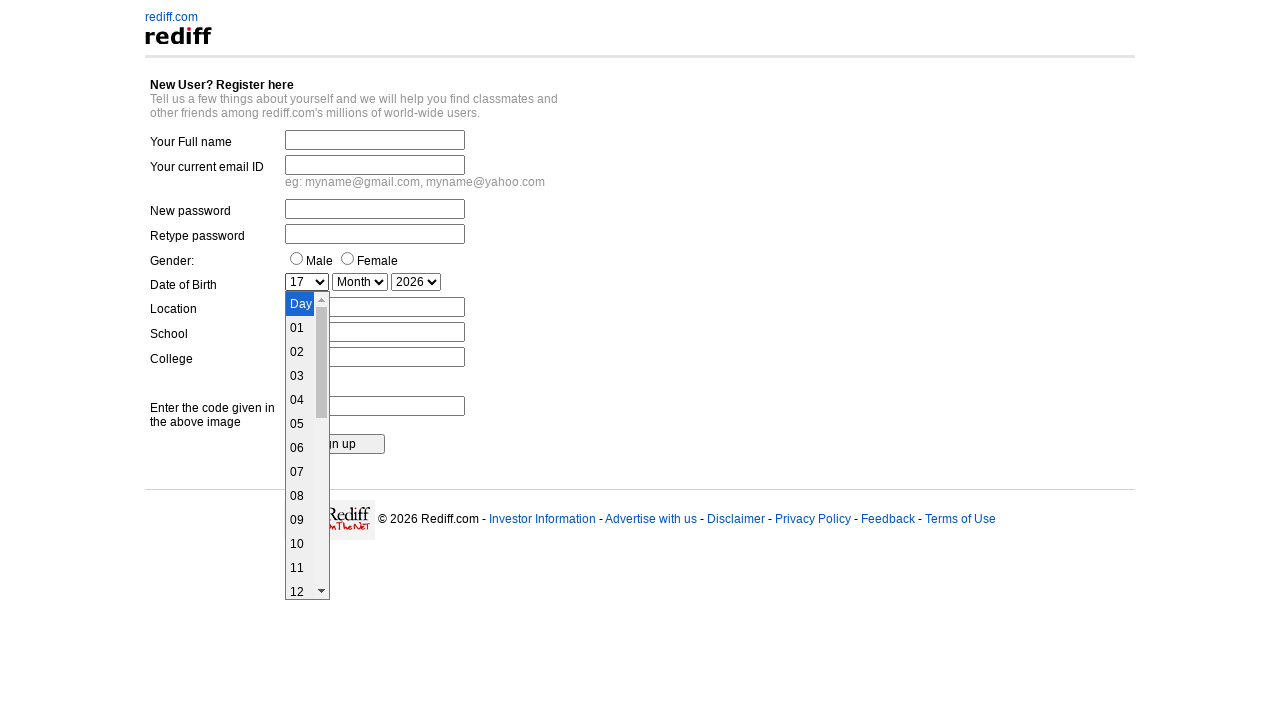

Clicked on month dropdown at (360, 282) on select#date_mon
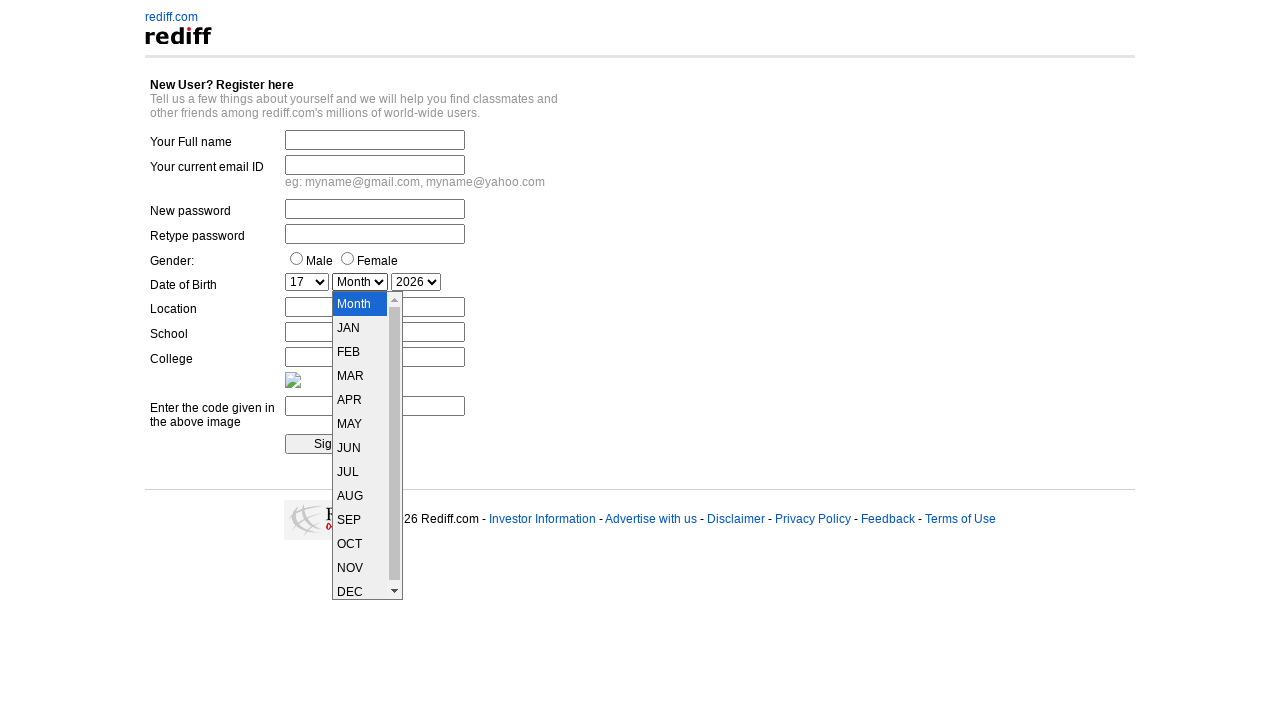

Selected JAN from month dropdown on select#date_mon
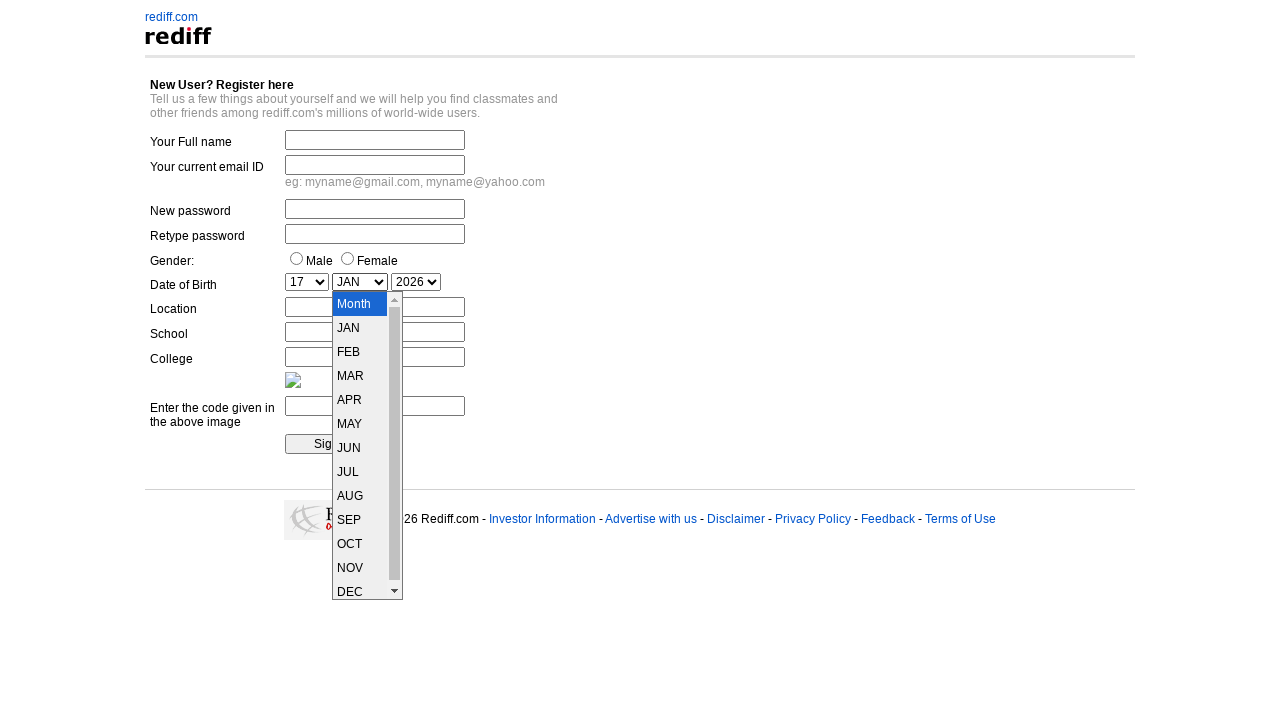

Clicked on year dropdown at (416, 282) on select[name='Date_Year']
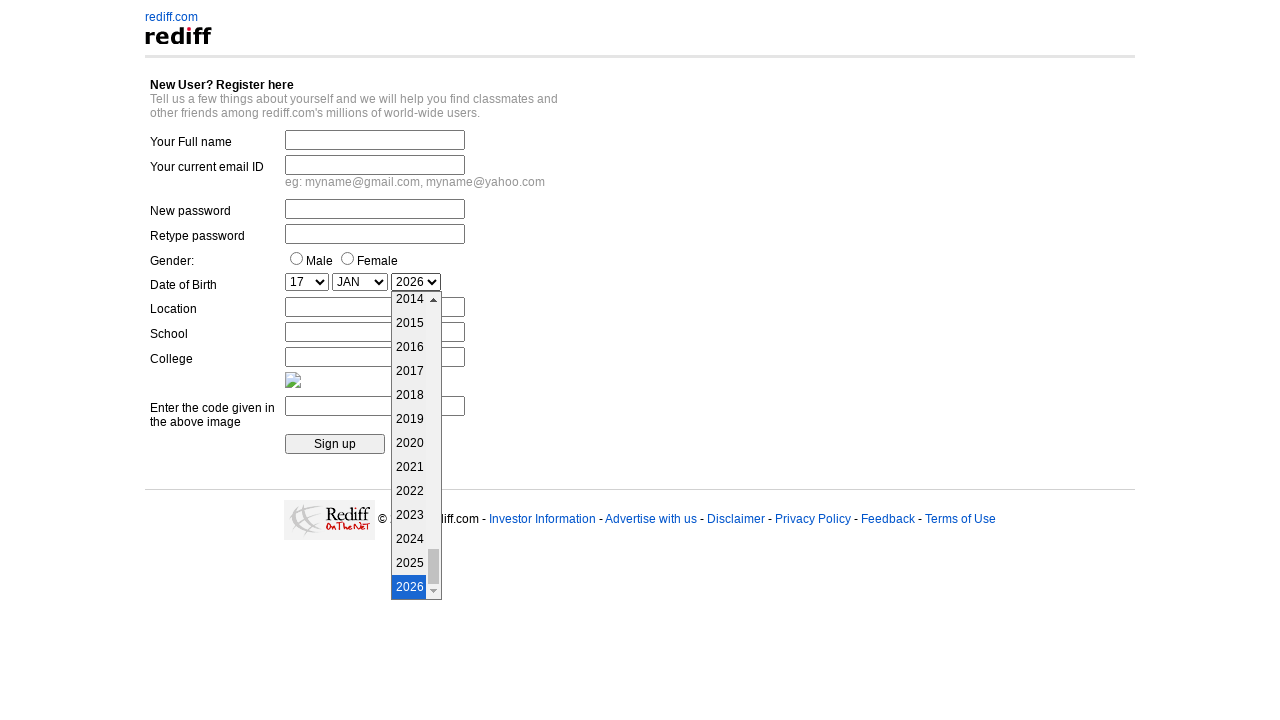

Selected year 1993 from dropdown on select[name='Date_Year']
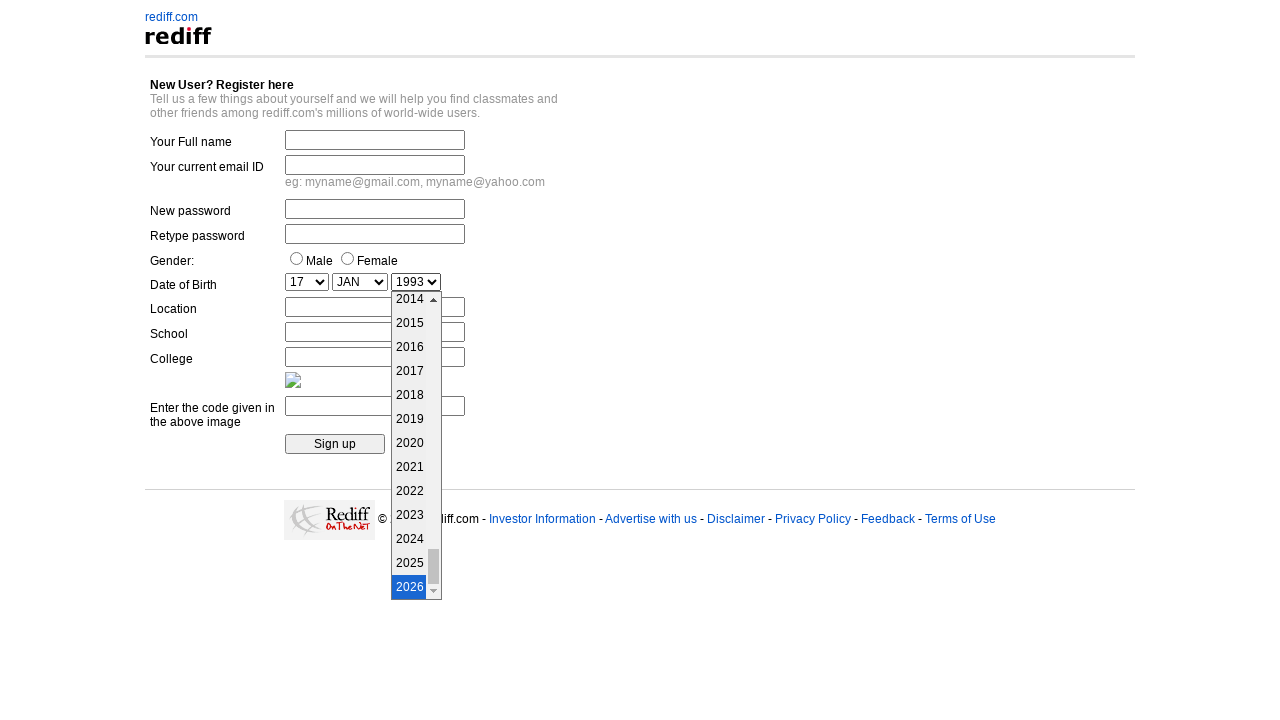

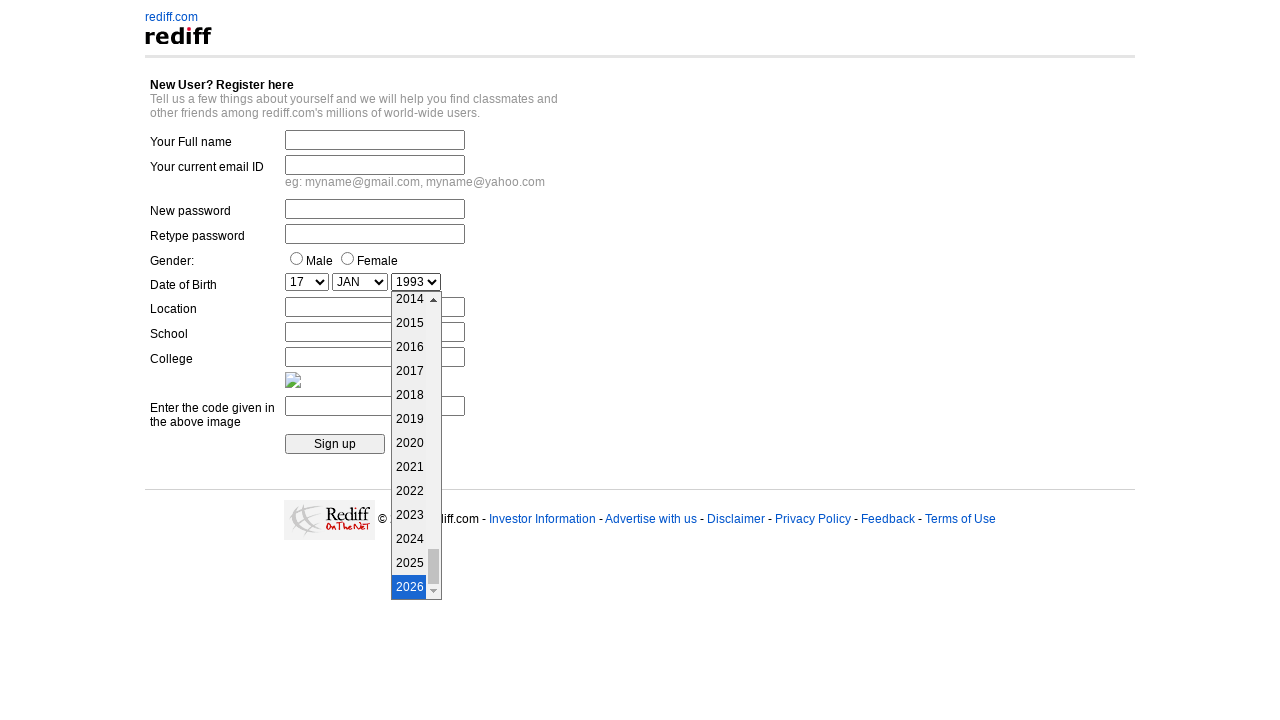